Navigates to OrangeHRM demo page and verifies that the Country dropdown contains expected options including India, China, and Brazil

Starting URL: https://www.orangehrm.com/en/hris-hr-software-demo/

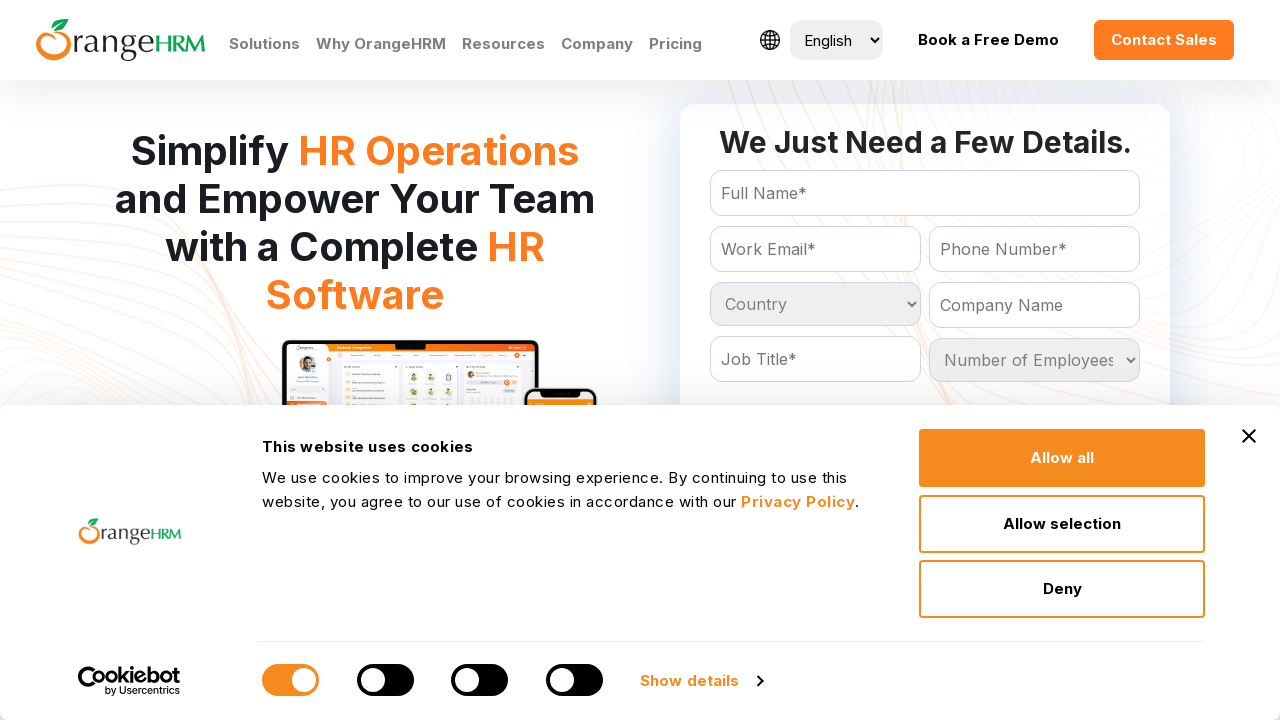

Navigated to OrangeHRM demo page
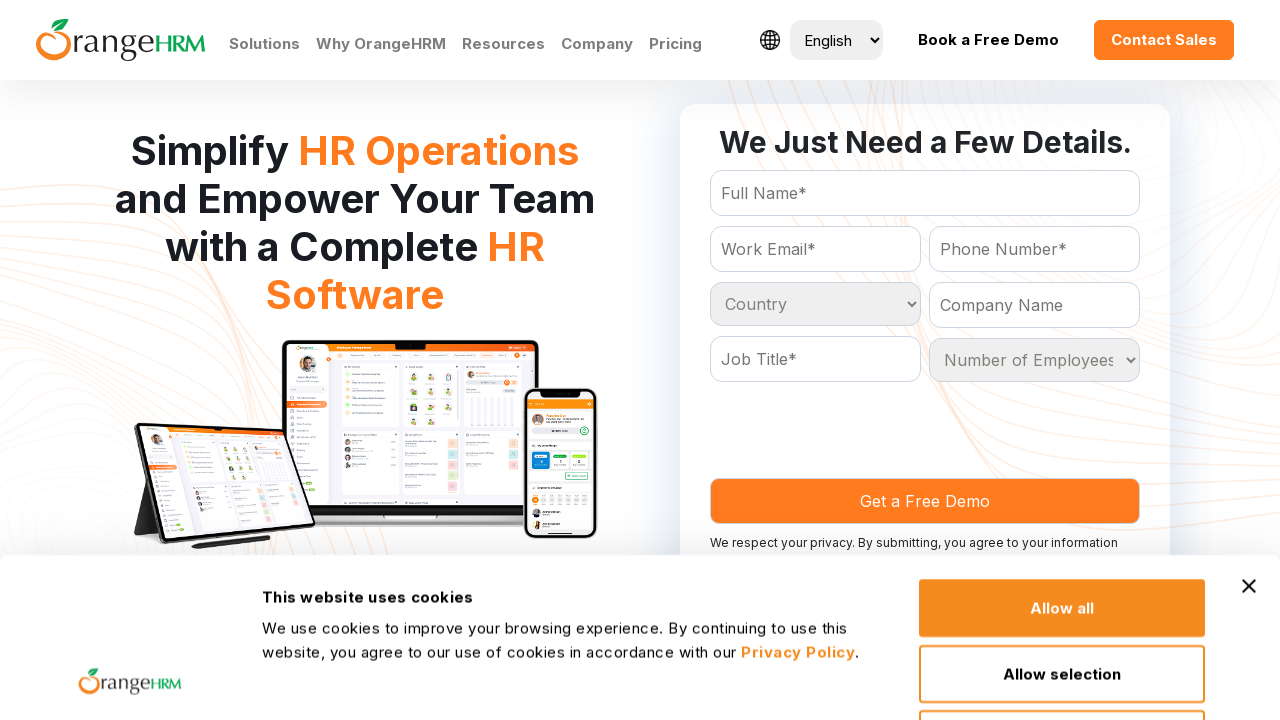

Country dropdown element is present and visible
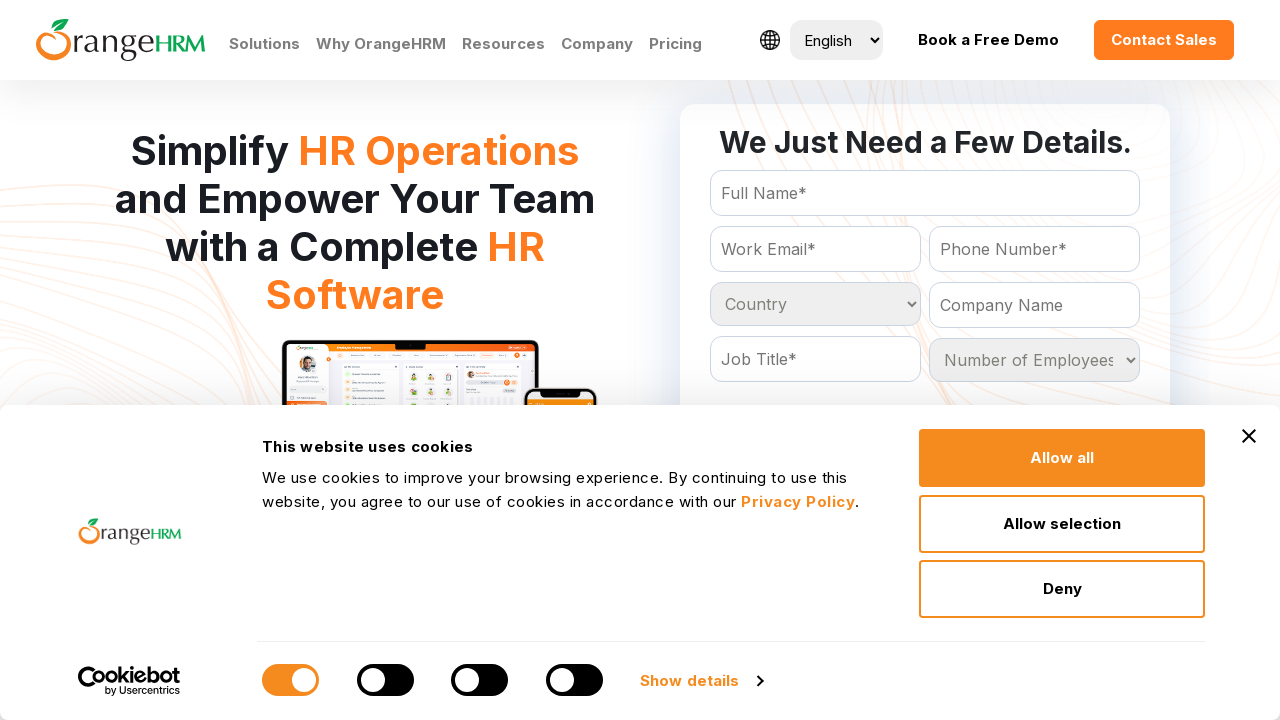

Retrieved all options from Country dropdown
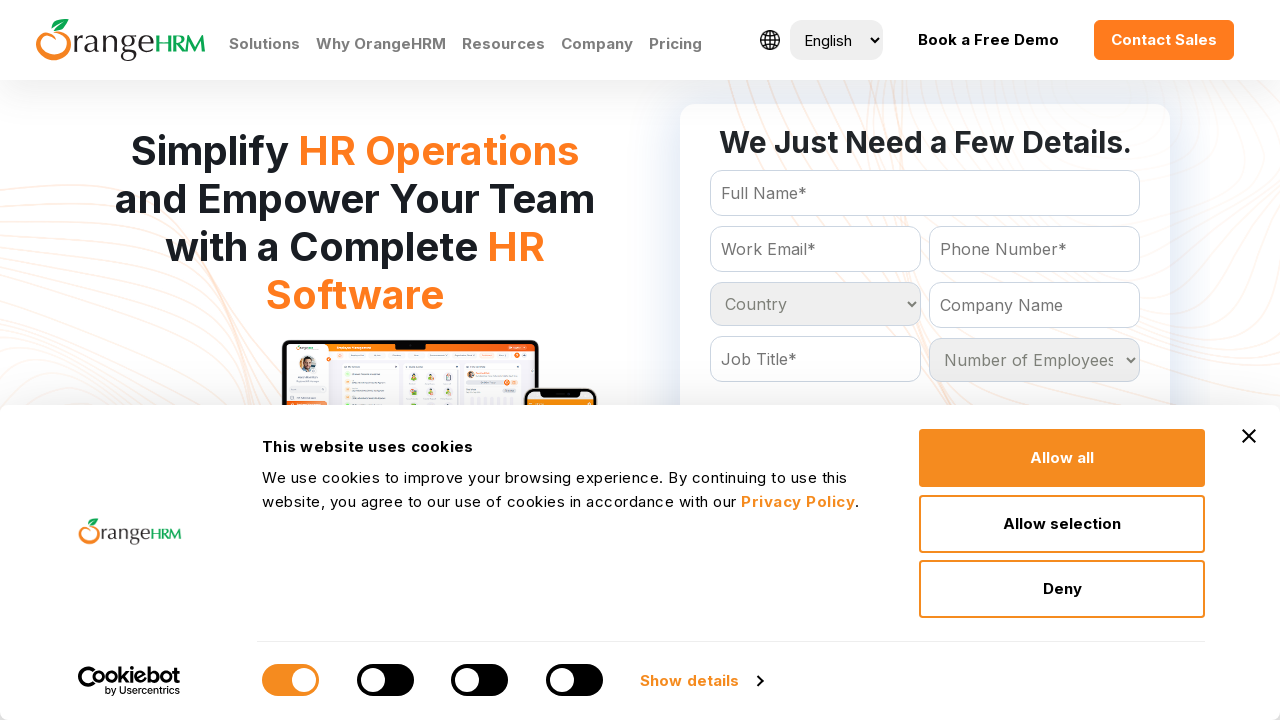

Confirmed total of 233 countries in dropdown
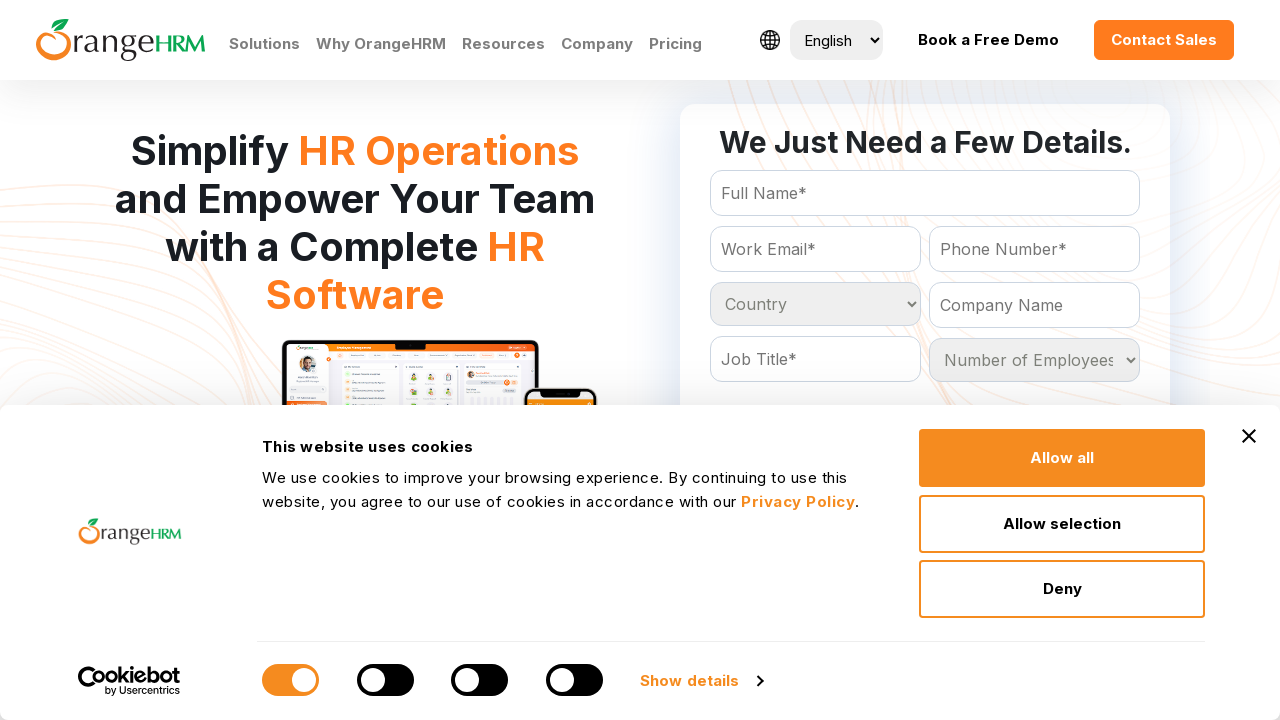

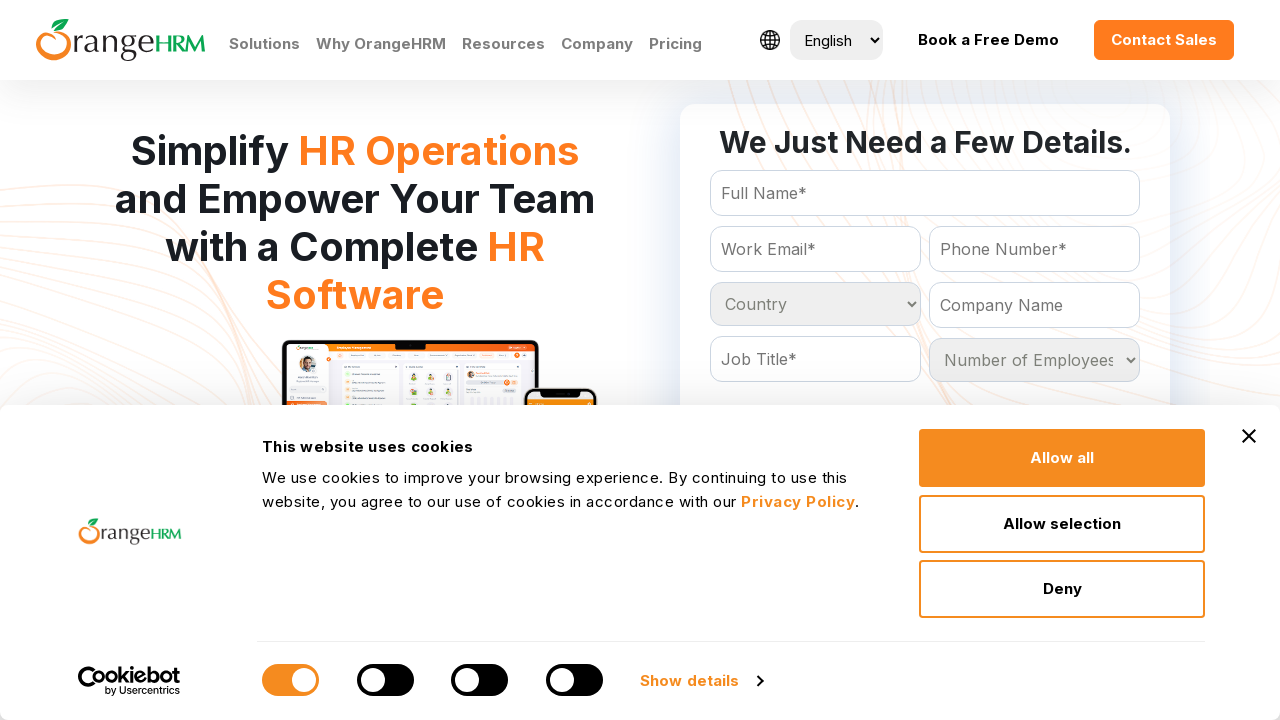